Tests a JavaScript confirmation alert by clicking a button, switching to the confirm dialog, verifying its text, and accepting it.

Starting URL: https://v1.training-support.net/selenium/javascript-alerts

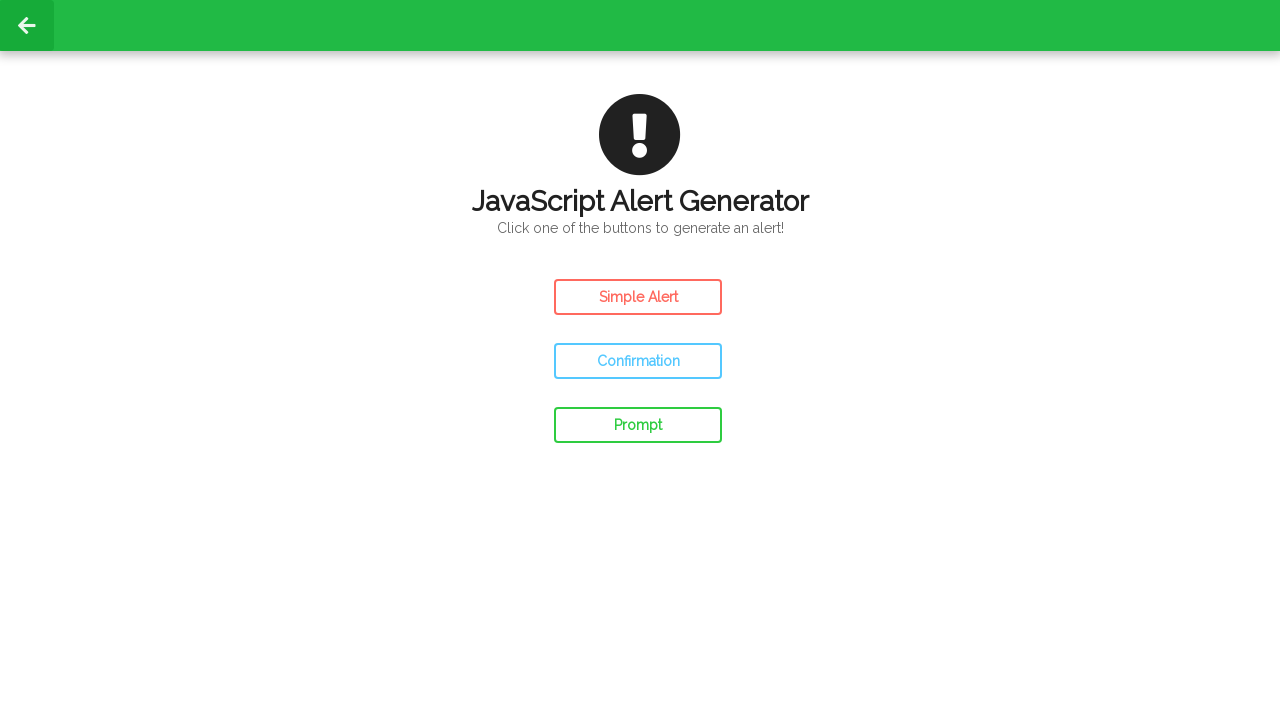

Set up dialog handler to accept confirm alerts
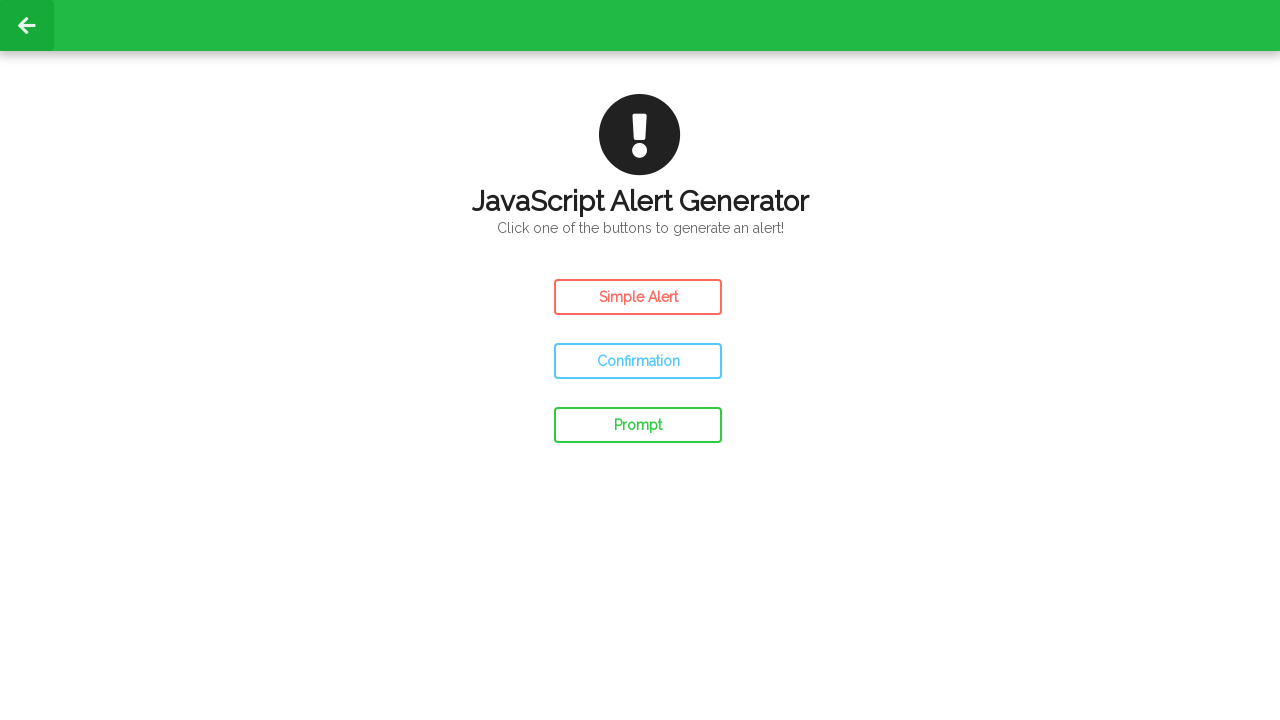

Clicked confirm button to trigger JavaScript confirmation alert at (638, 361) on #confirm
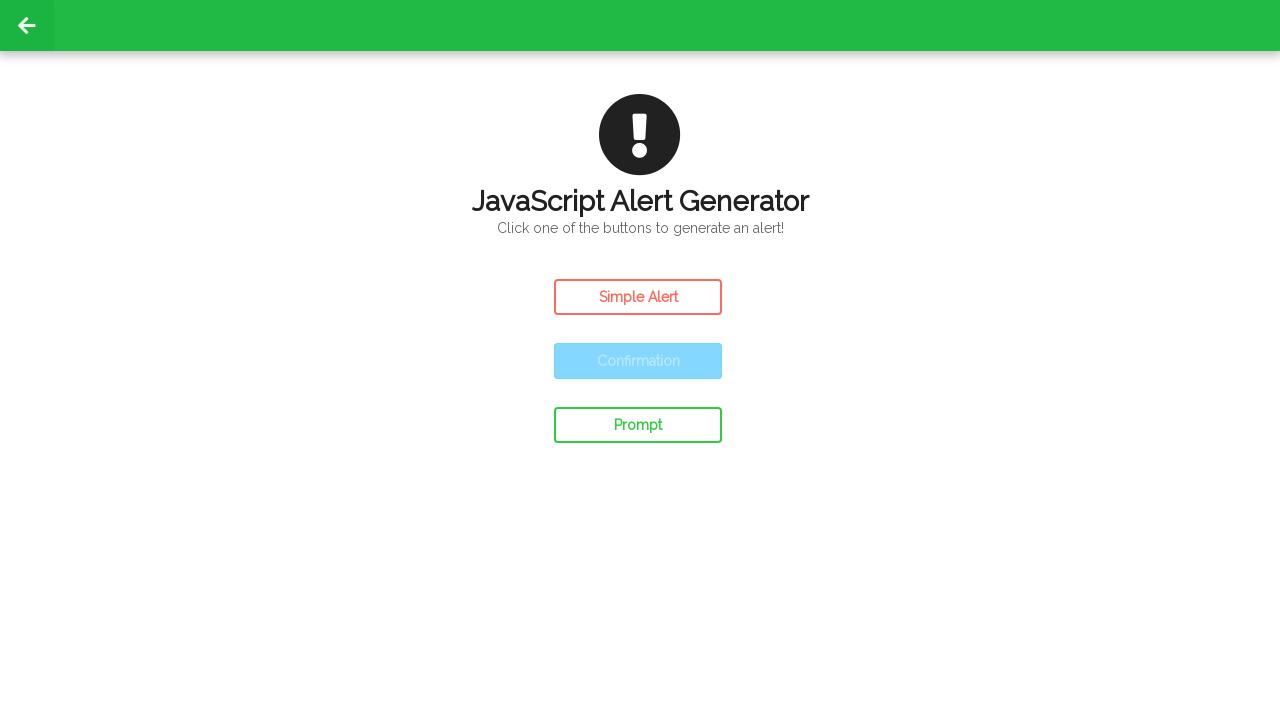

Waited 500ms for confirm alert to be processed
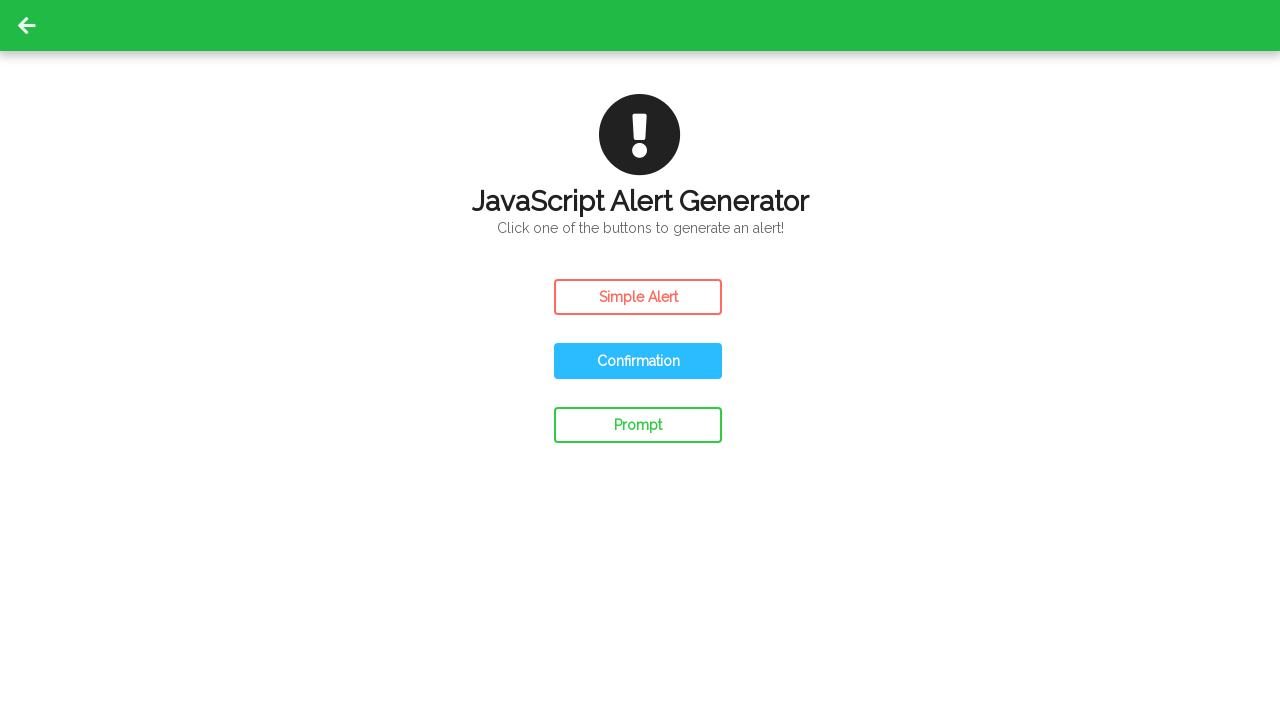

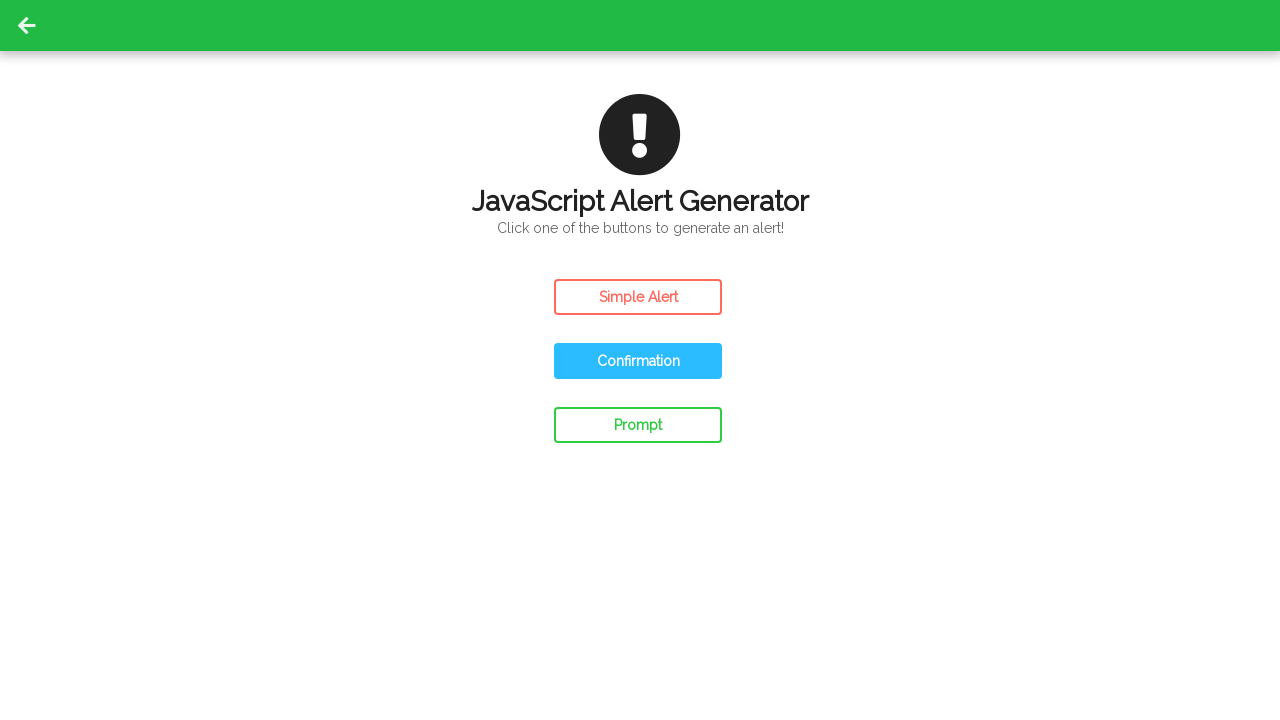